Tests a product code input field by clicking on it and entering a numeric value on an inventory management page

Starting URL: https://danieljairton.github.io/Projetos%20SENAI/Almoxarifado/Almoxarifado-main/index.html

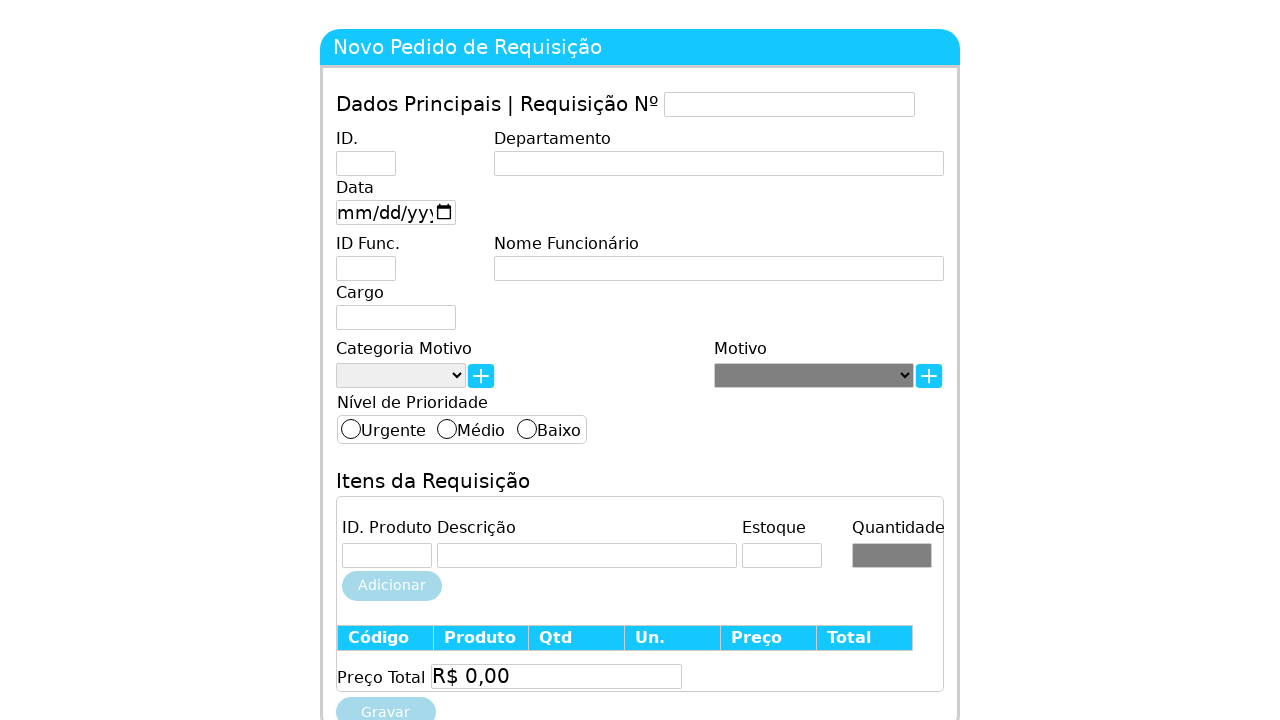

Set viewport size to 945x1012
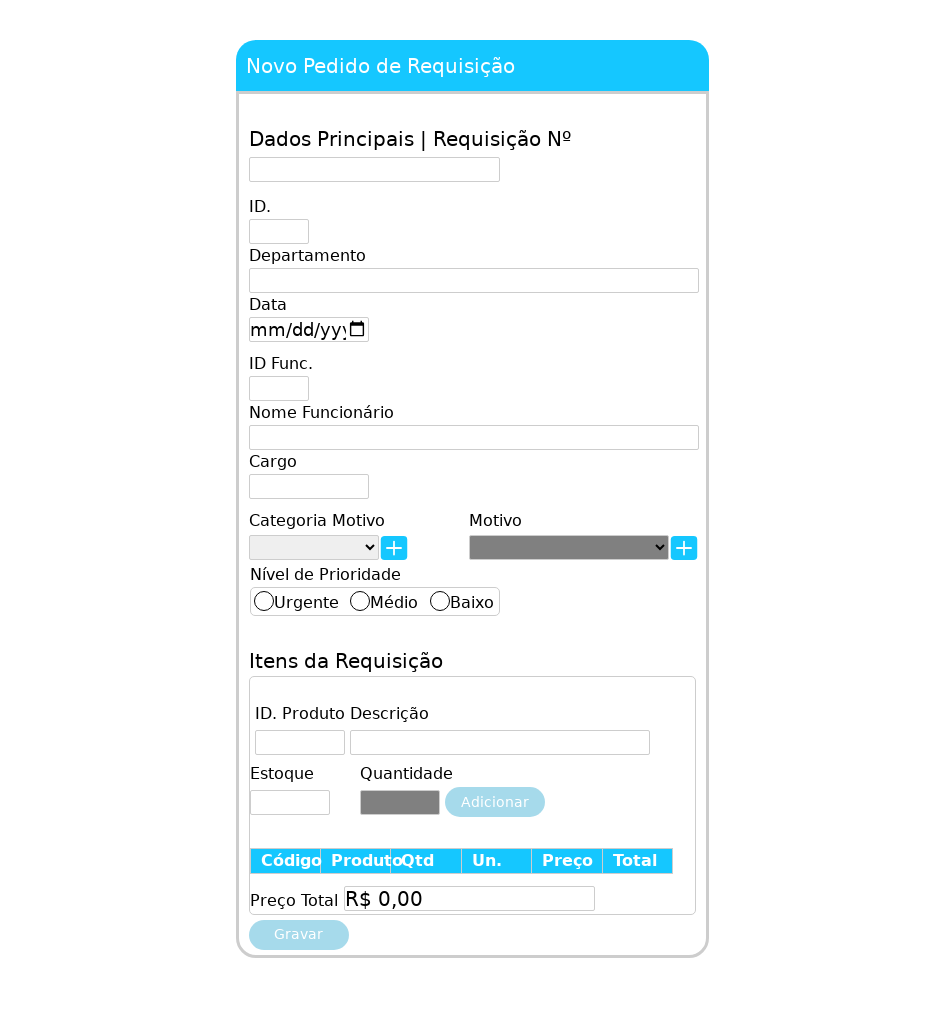

Clicked on the product code input field at (300, 742) on #CodigoProduto
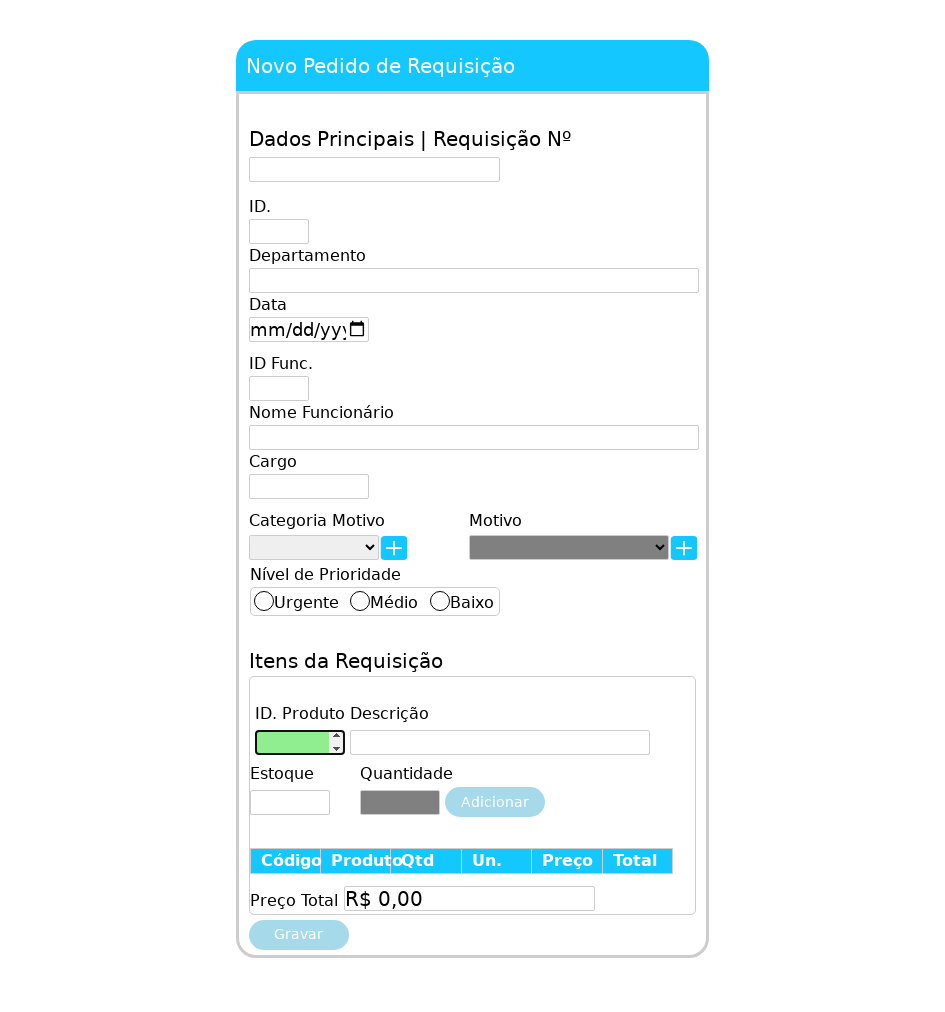

Entered numeric value '3' into the product code field on #CodigoProduto
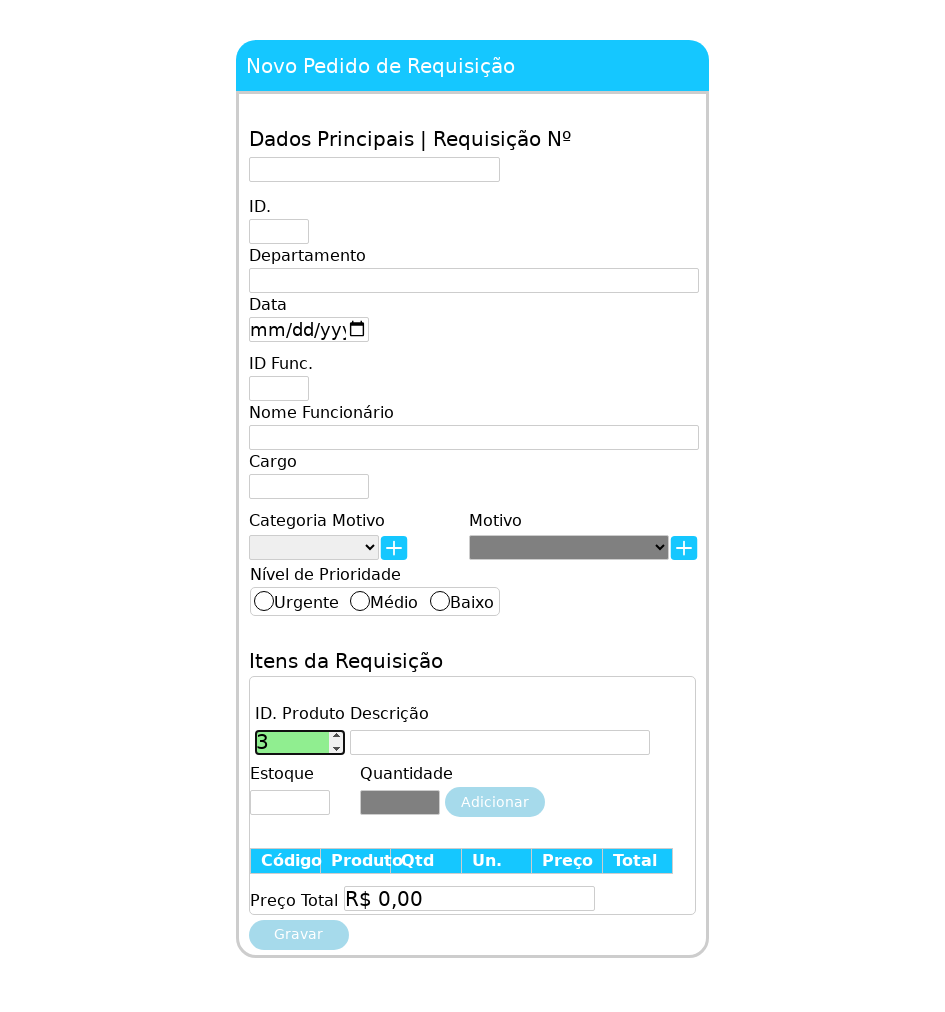

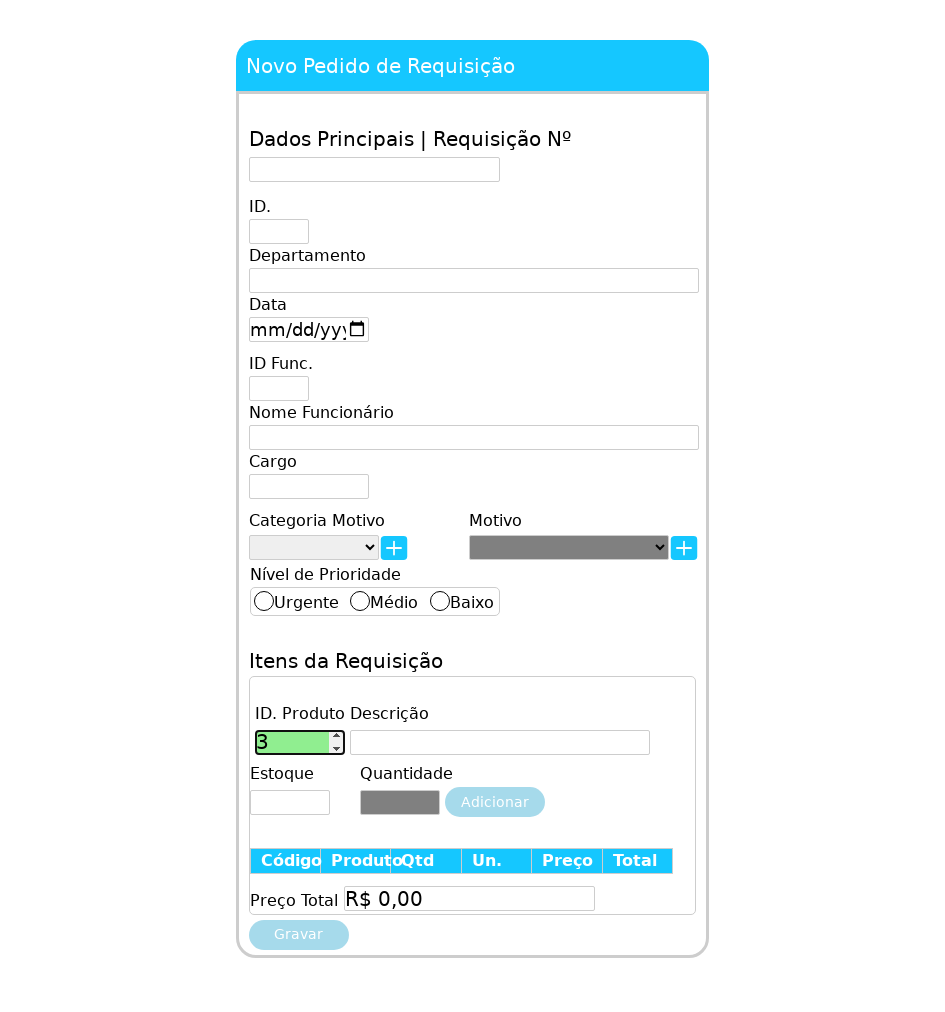